Tests form interaction on an automation practice page by entering text in a name field, clicking an alert button, and accepting the JavaScript alert dialog

Starting URL: https://rahulshettyacademy.com/AutomationPractice/

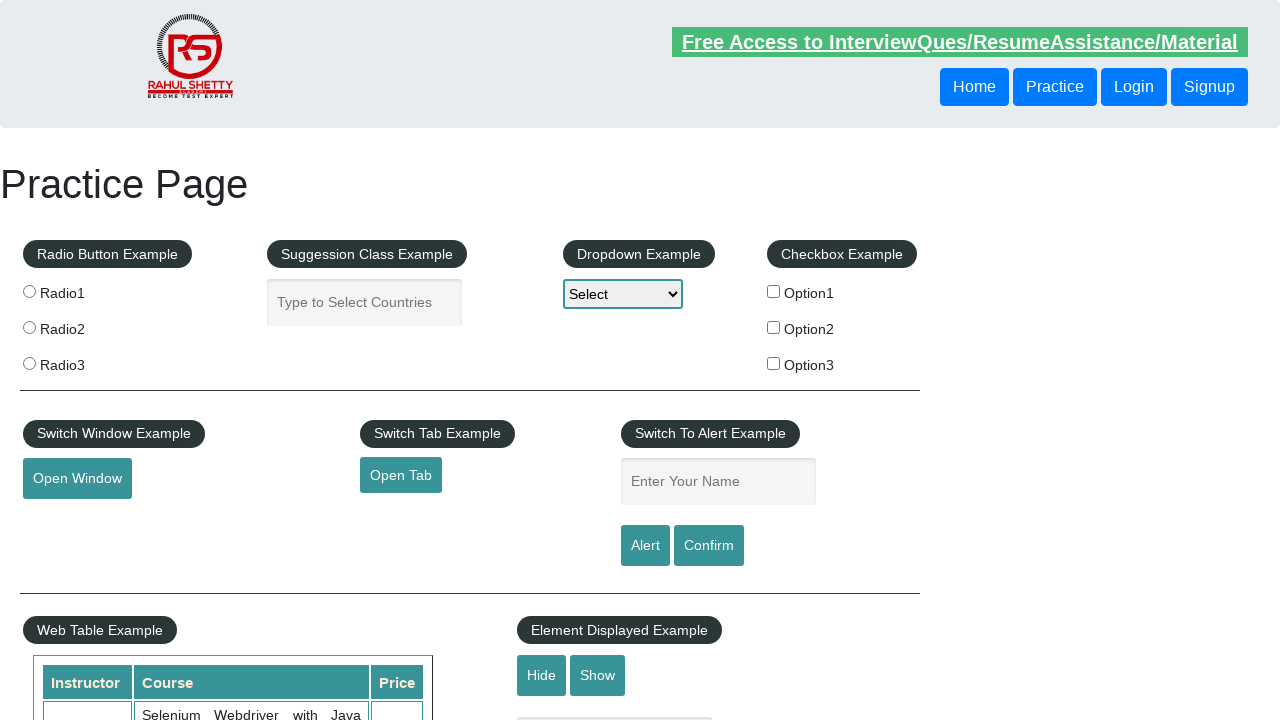

Filled name field with 'Rajat!' on #name
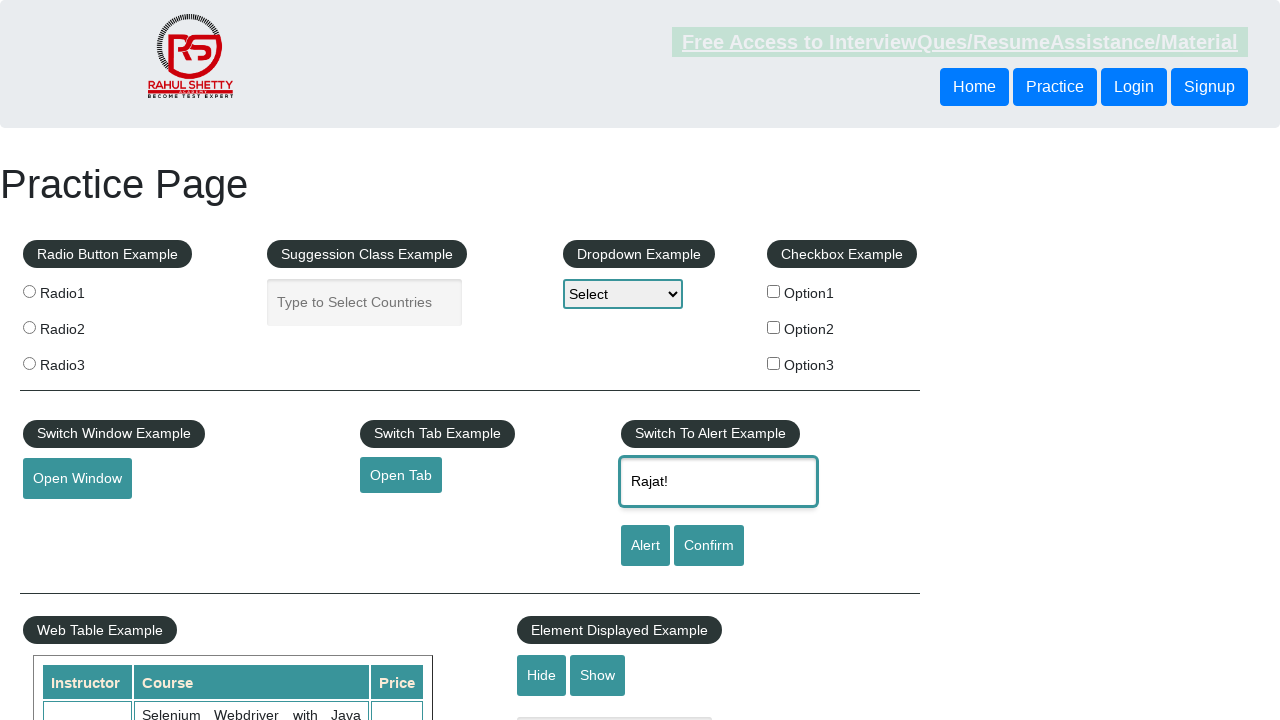

Clicked alert button at (645, 546) on #alertbtn
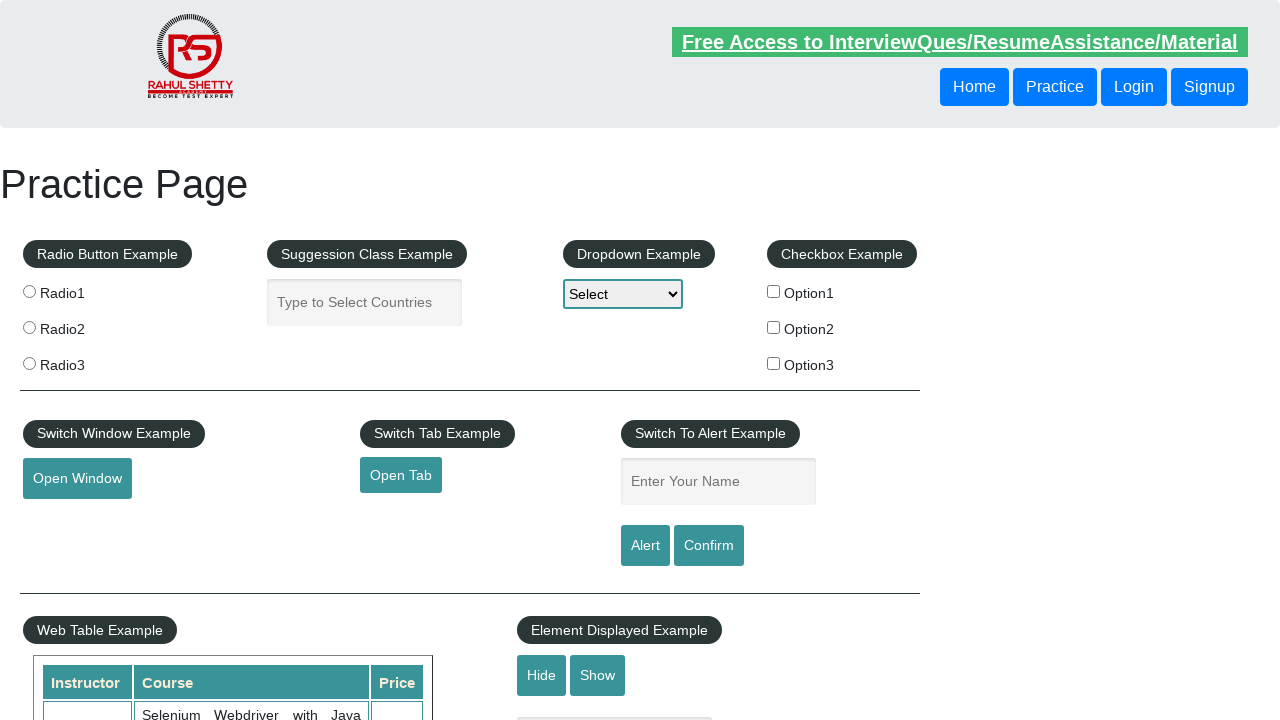

Set up dialog handler to accept alerts
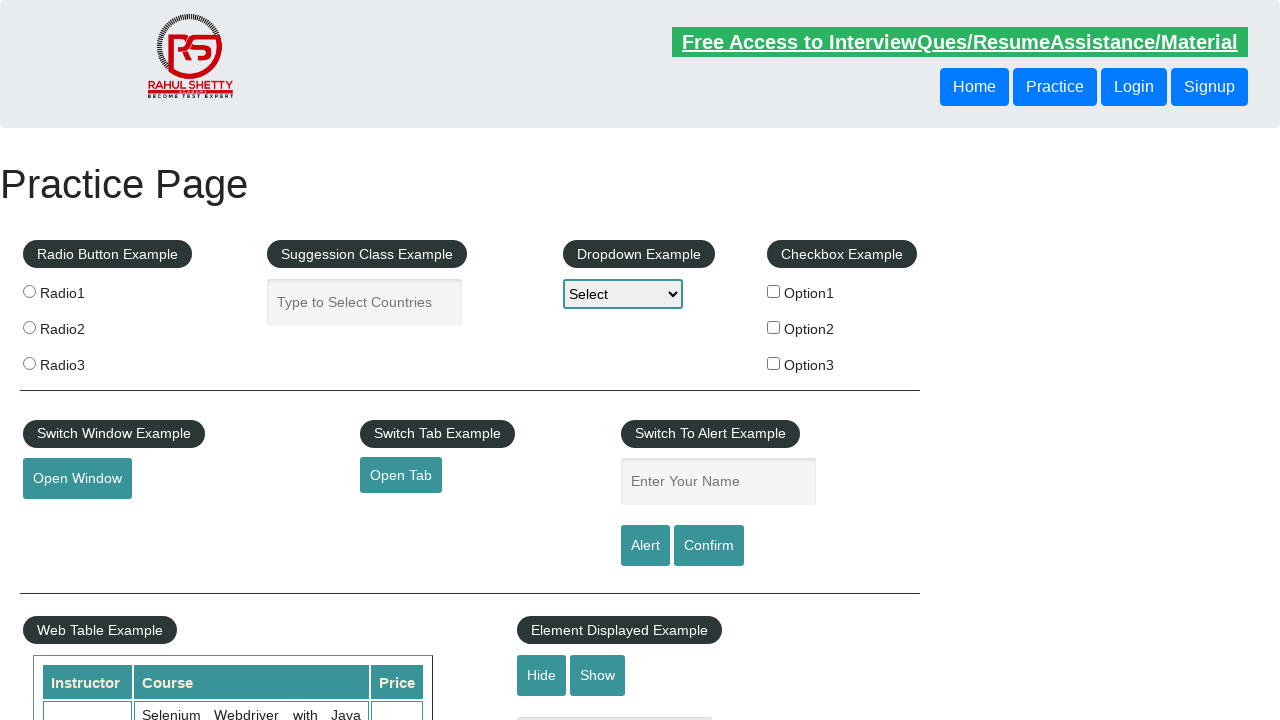

Waited 1 second for alert dialog to appear and be accepted
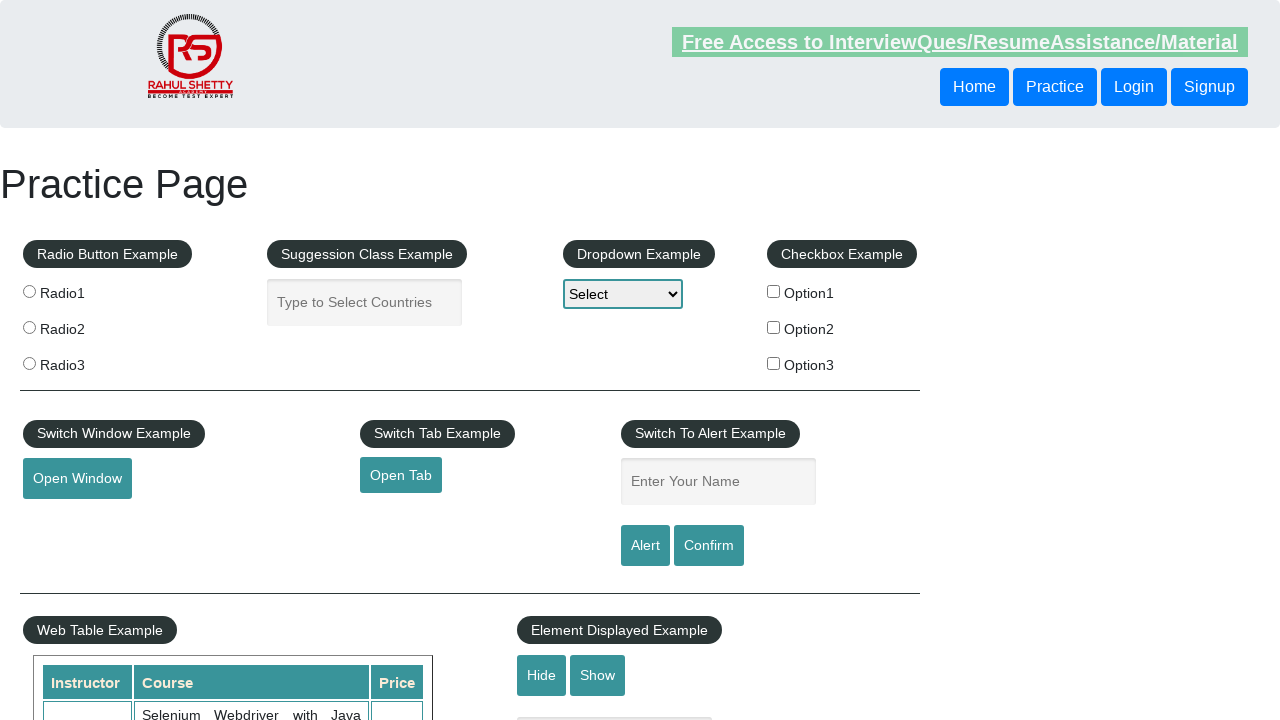

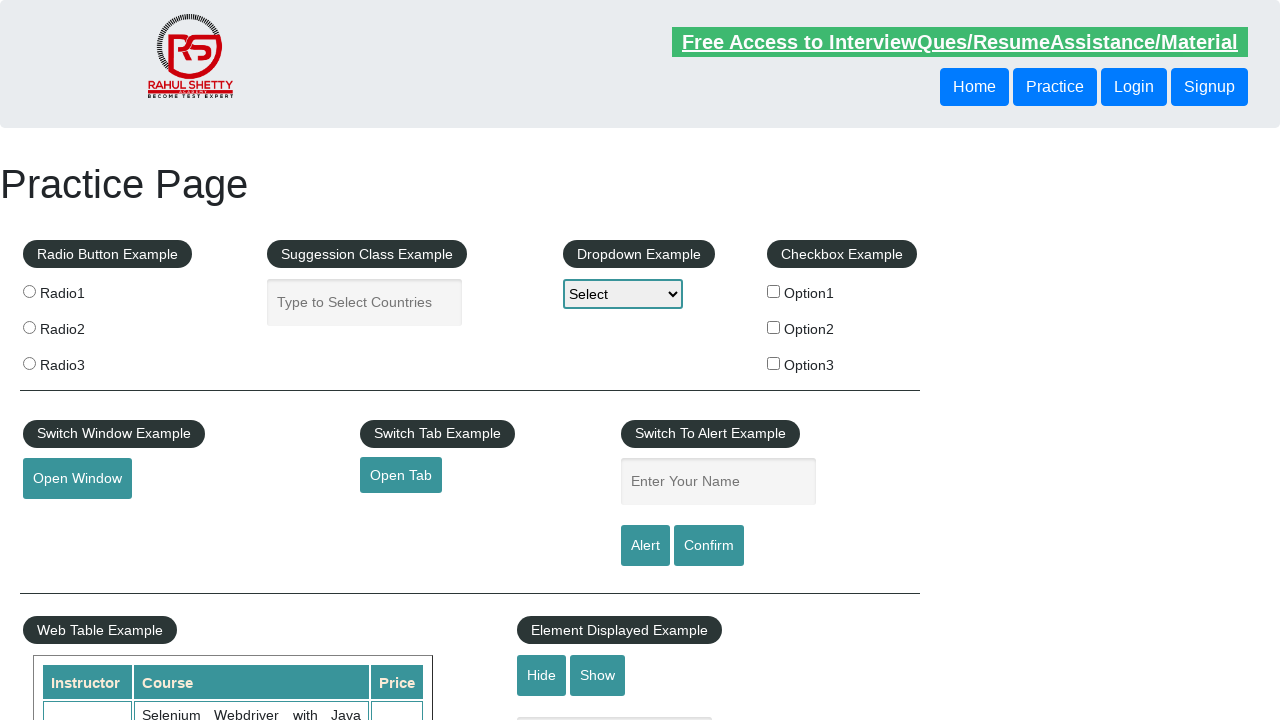